Tests multi-select list functionality on DevExpress demo page by clicking on feature toggles and selecting model options

Starting URL: https://demos.devexpress.com/aspxeditorsdemos/ListEditors/MultiSelect.aspx

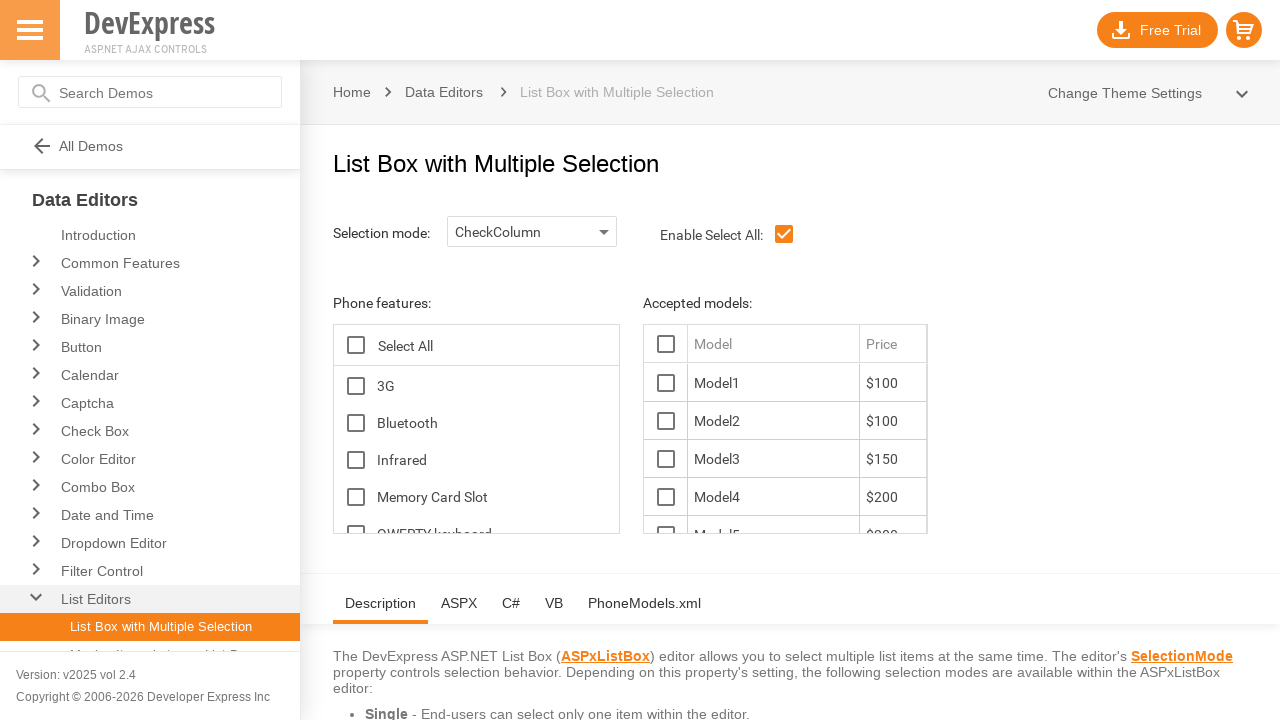

Clicked on the first feature toggle (TG) at (356, 386) on xpath=//*[@id='ContentHolder_lbFeatures_TG_D']
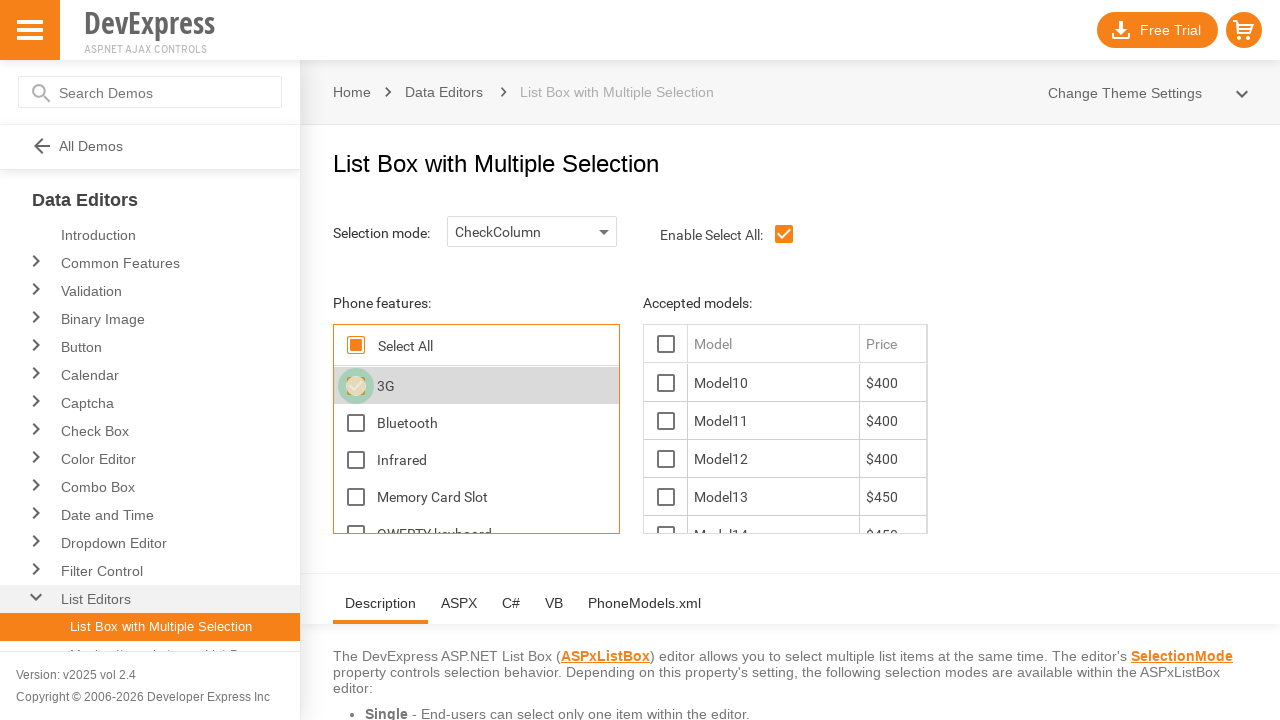

Model10 appeared in the multi-select list
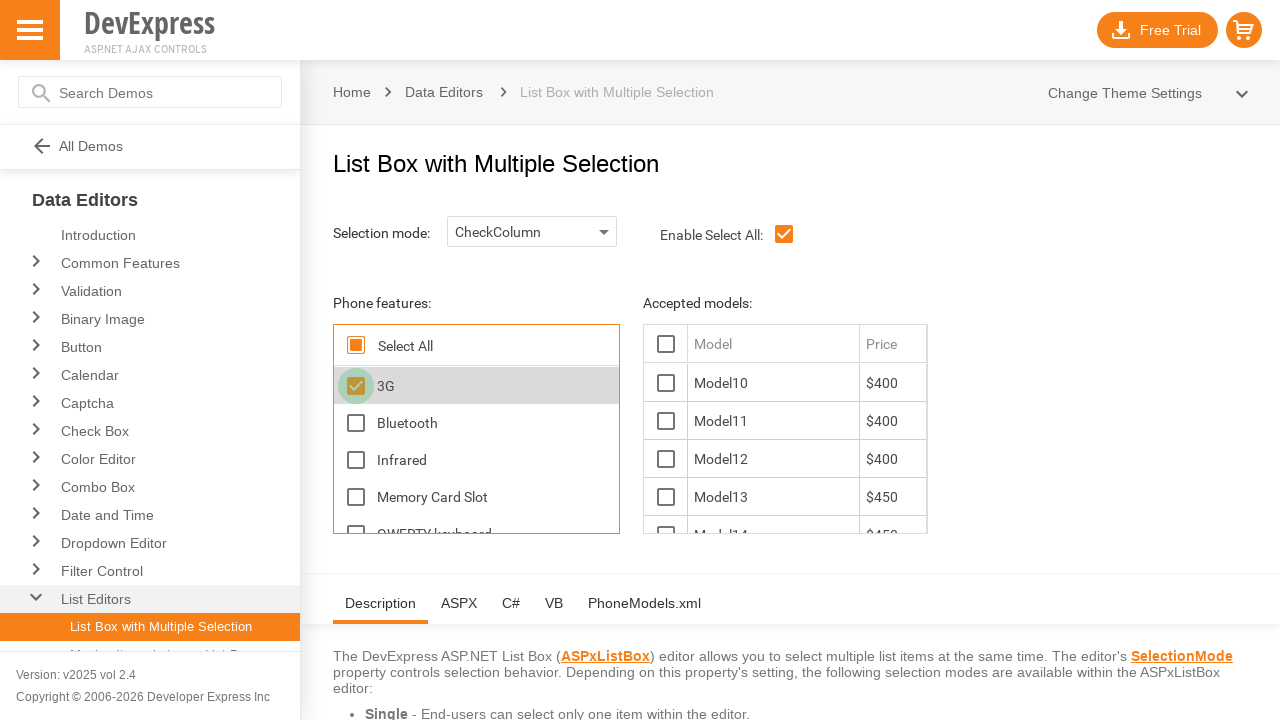

Clicked on Model10 to select it at (773, 383) on xpath=//*[text()='Model10']
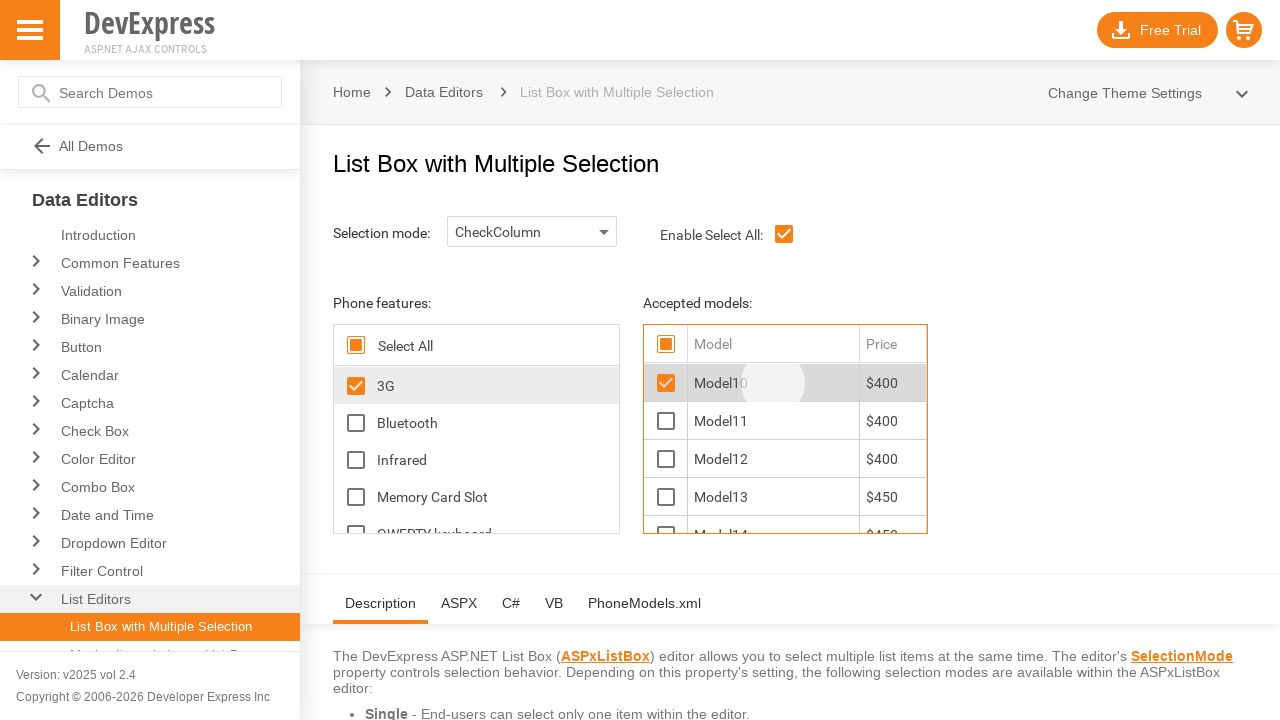

Clicked on the Bluetooth feature toggle at (356, 423) on xpath=//*[@id='ContentHolder_lbFeatures_Bluetooth_D']
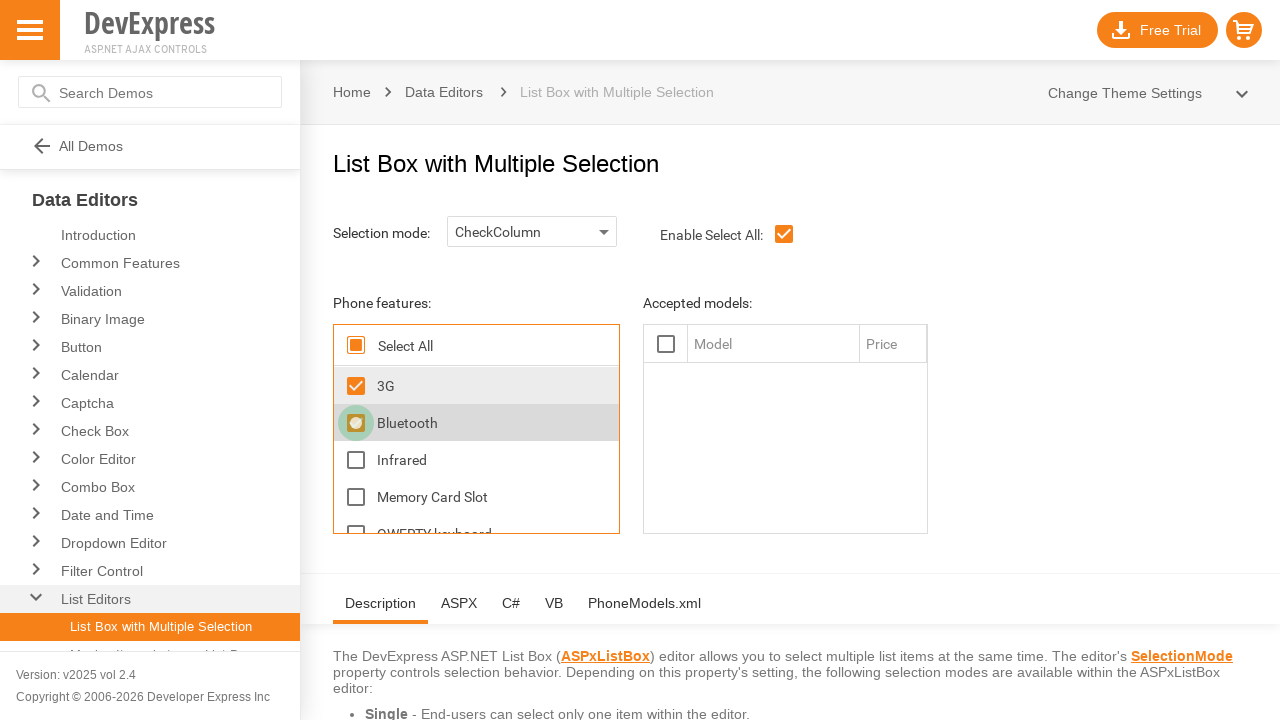

Model11 appeared in the multi-select list
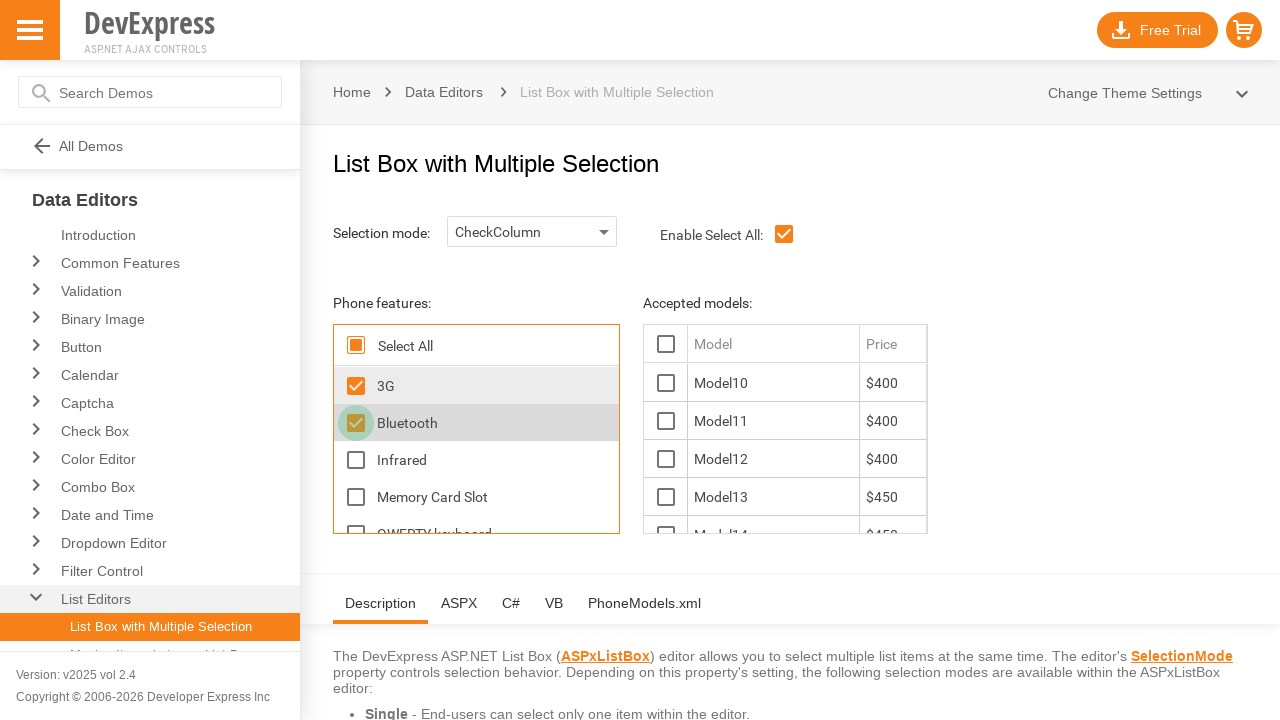

Clicked on Model11 to select it at (773, 421) on xpath=//*[text()='Model11']
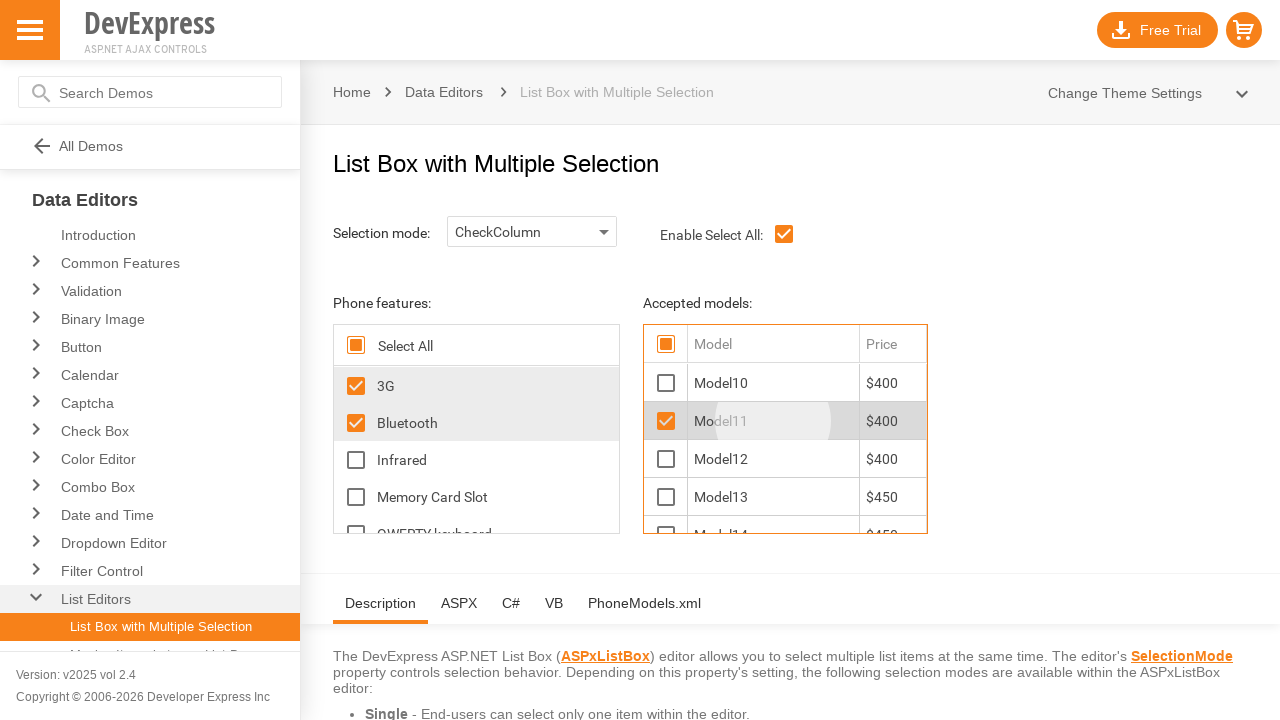

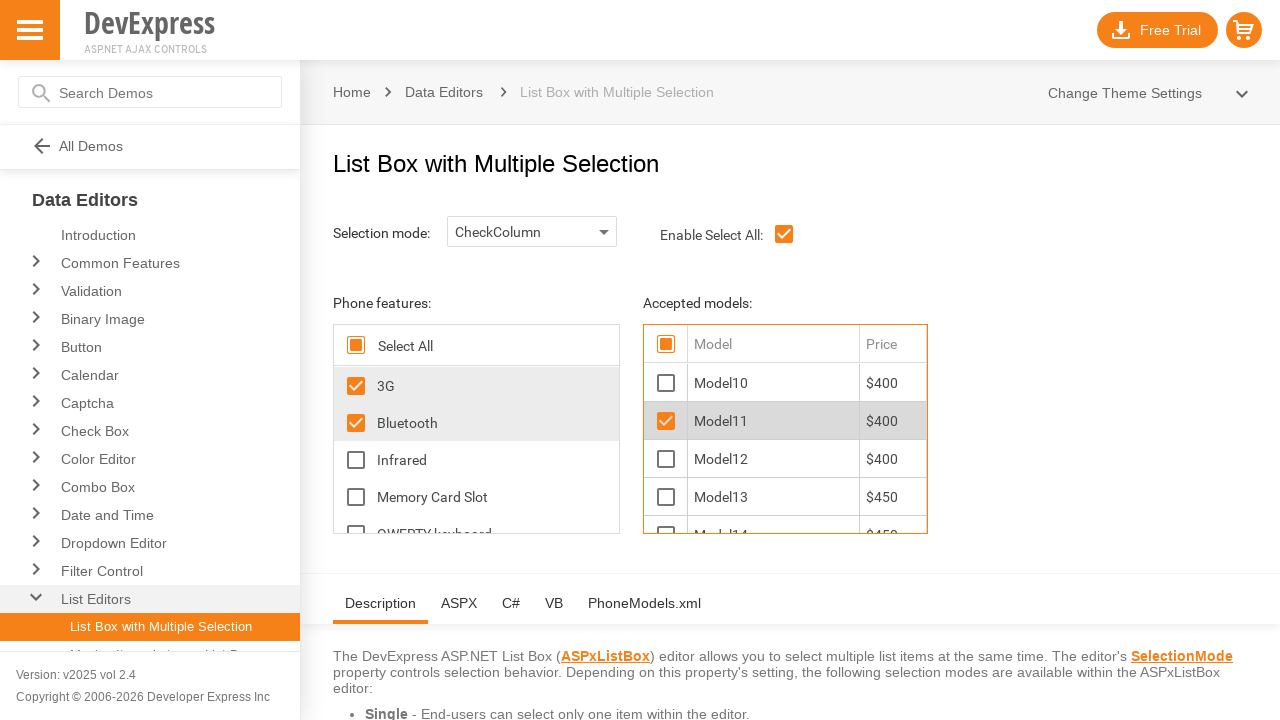